Tests pagination table by navigating through pages and selecting checkboxes for all products

Starting URL: https://testautomationpractice.blogspot.com/

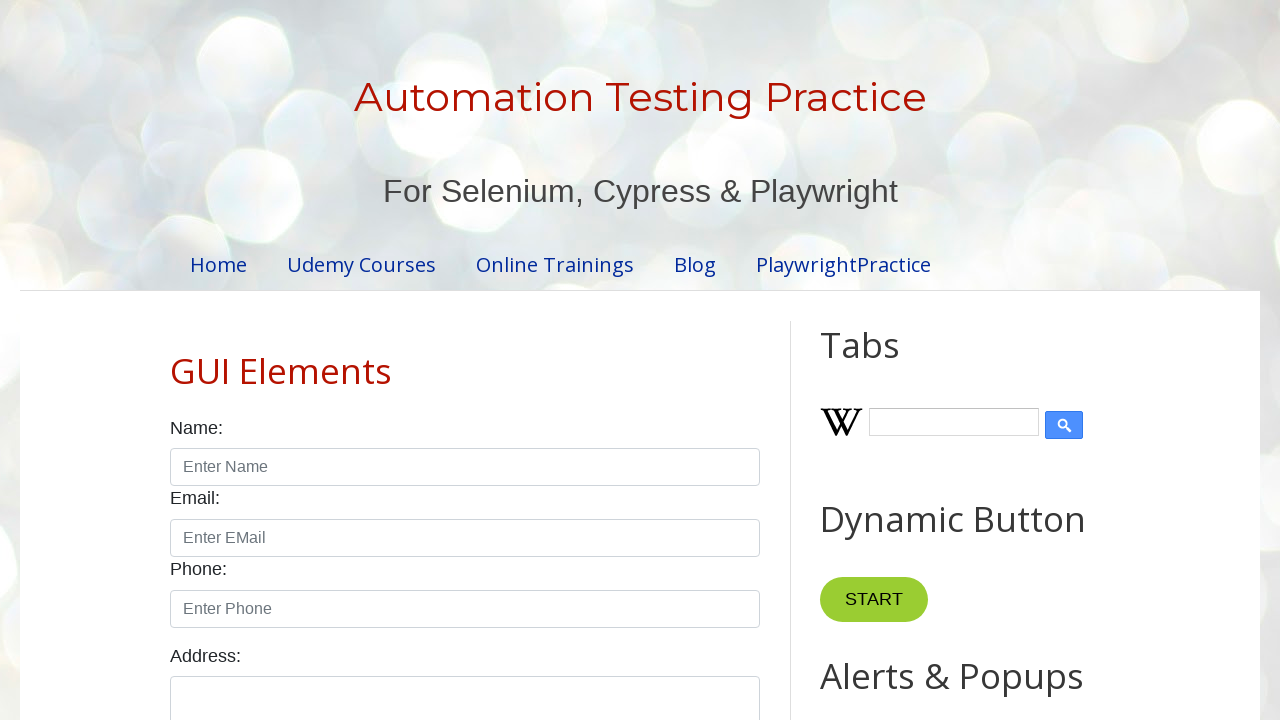

Product table loaded and is visible
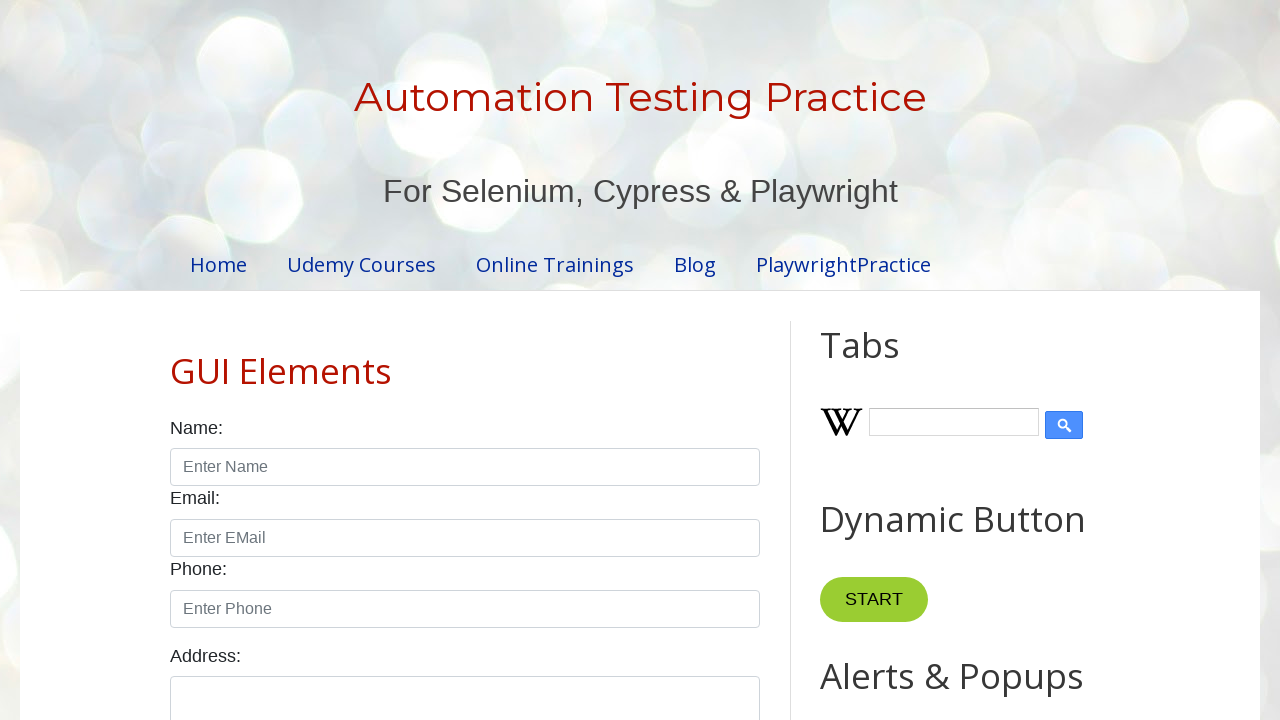

Retrieved all pagination links
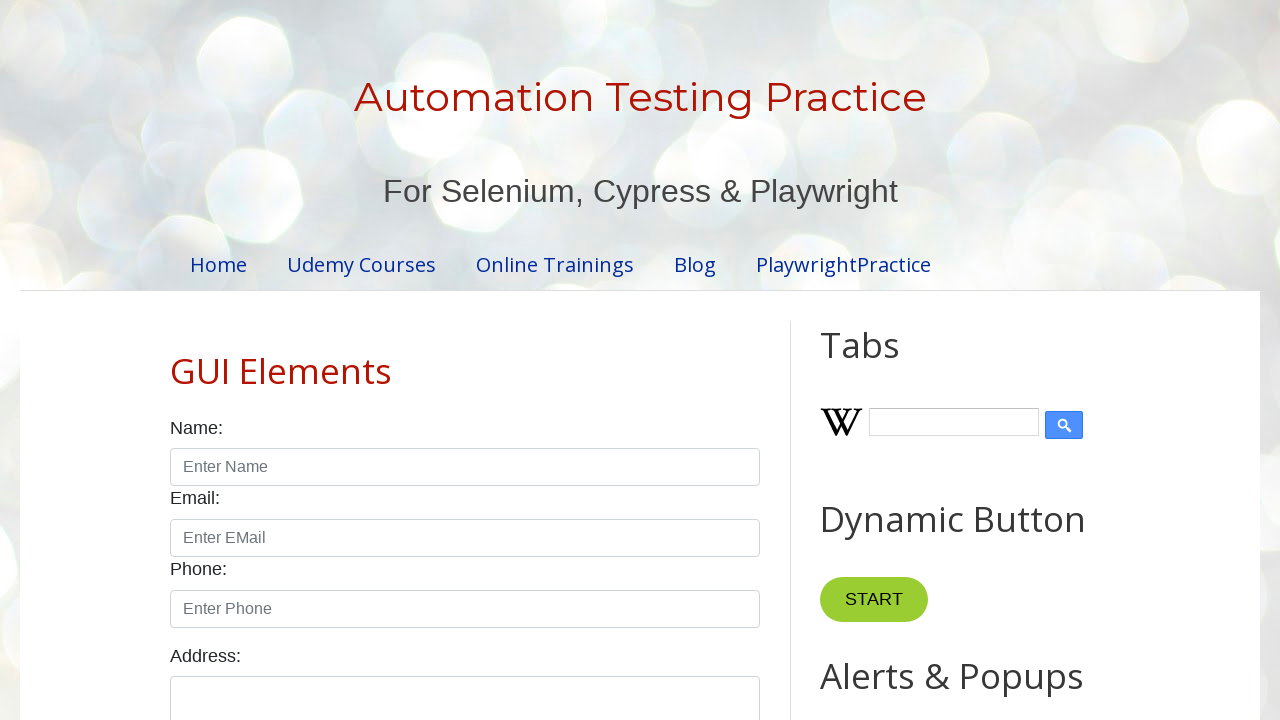

Clicked pagination link 1 at (416, 361) on ul#pagination li >> nth=0
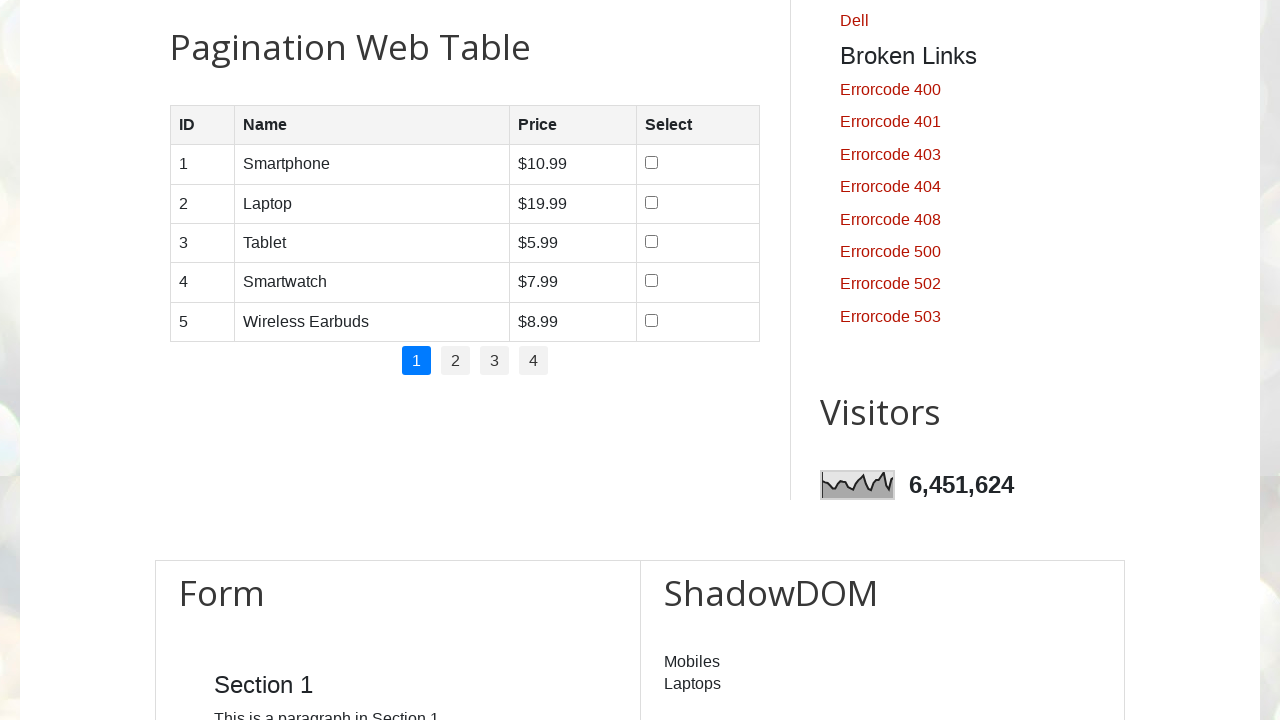

Waited for page content to load
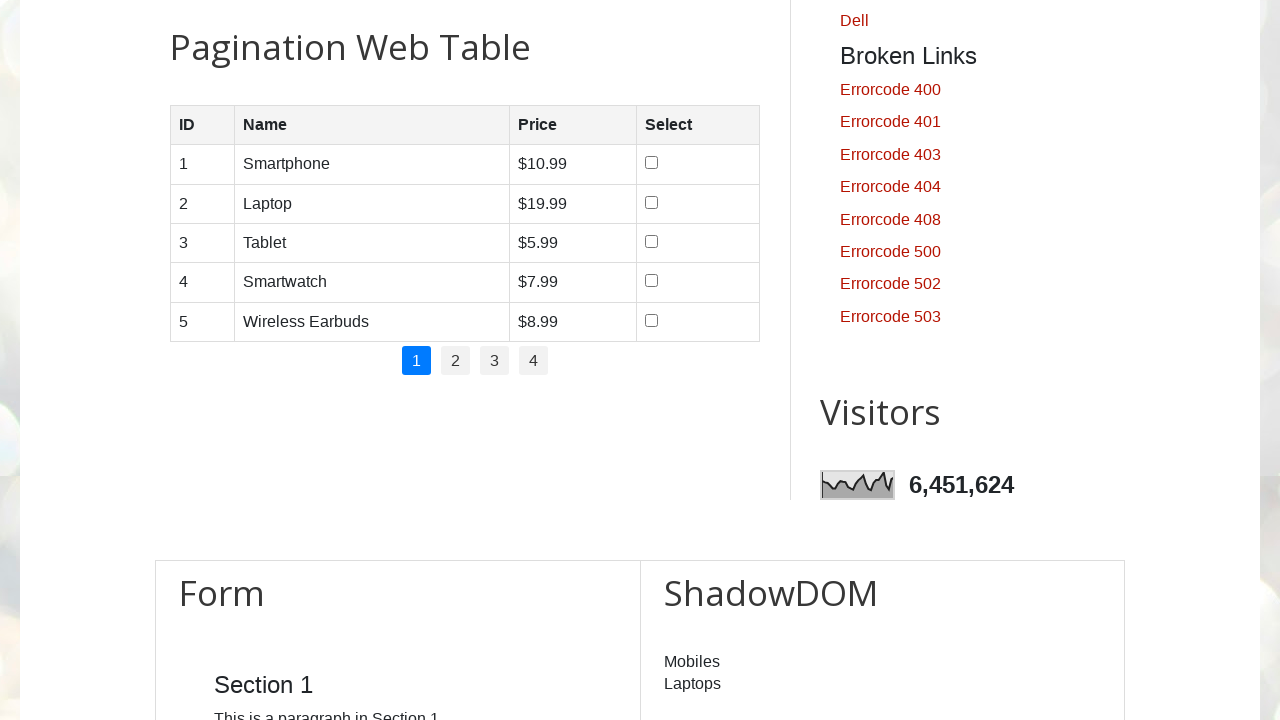

Located 5 product rows on current page
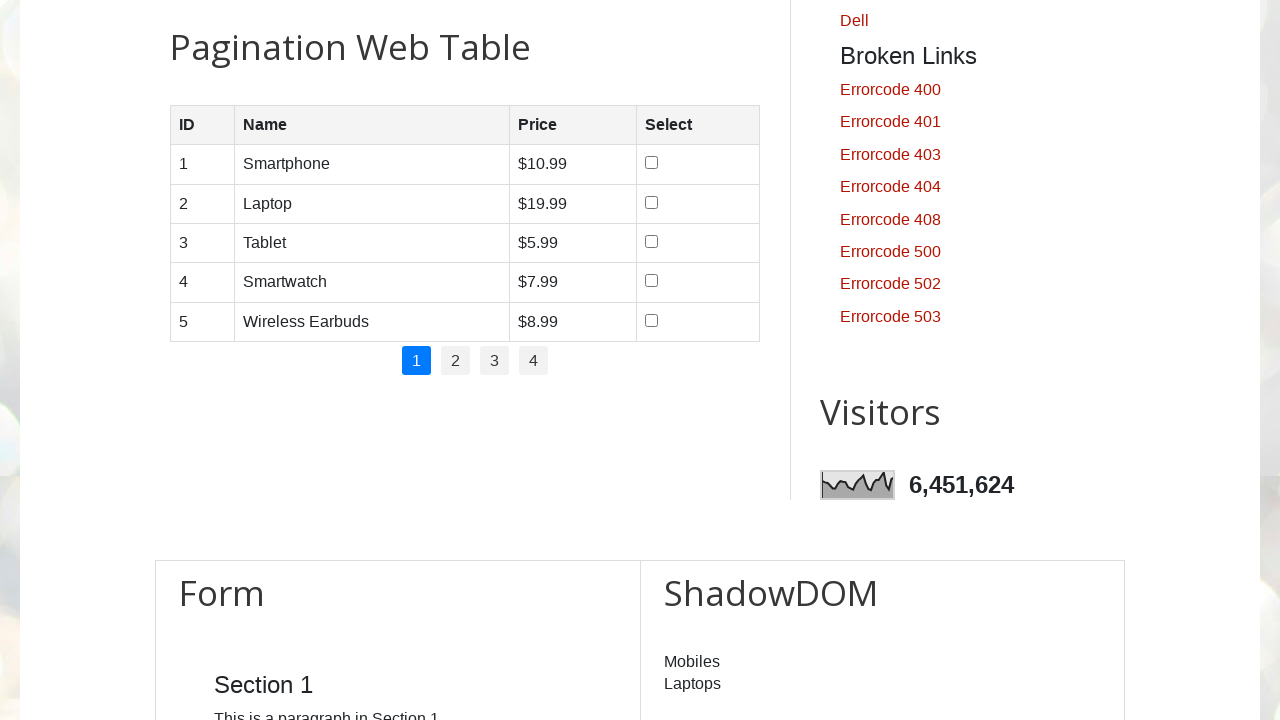

Checked checkbox for product row 1 at (651, 163) on xpath=//table[@id='productTable']/tbody/tr >> nth=0 >> td:nth-child(4) input
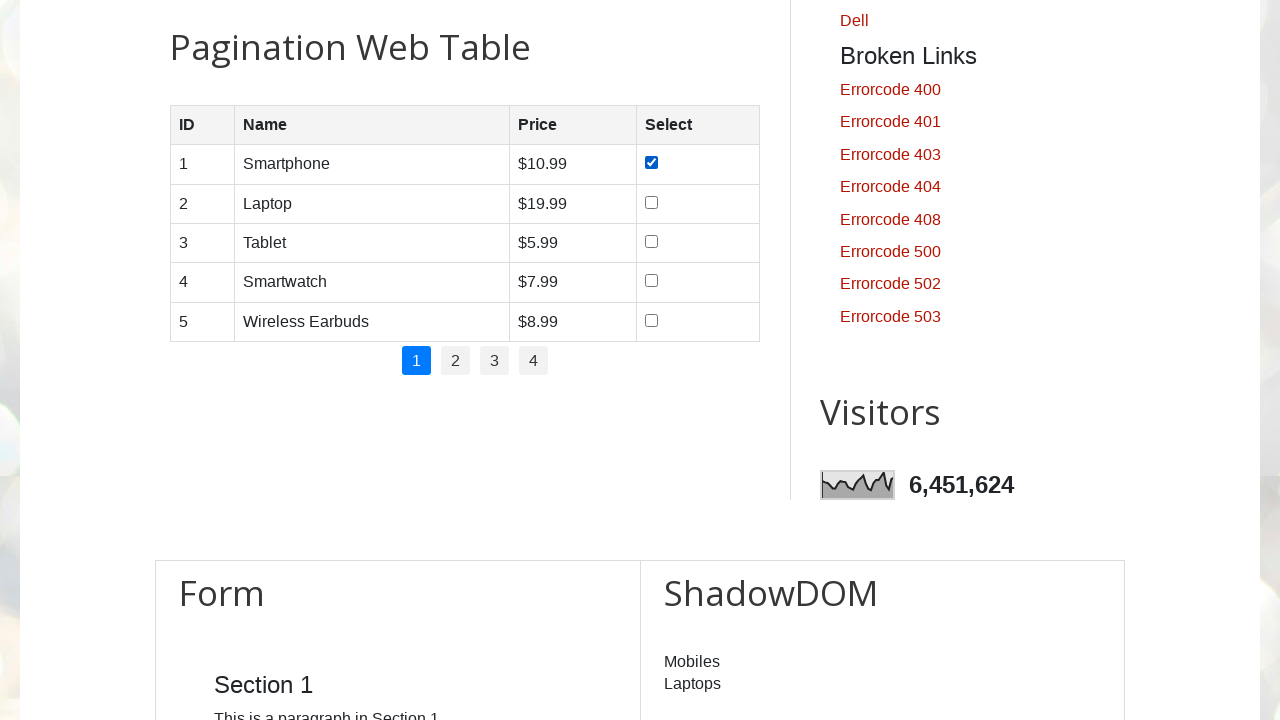

Checked checkbox for product row 2 at (651, 202) on xpath=//table[@id='productTable']/tbody/tr >> nth=1 >> td:nth-child(4) input
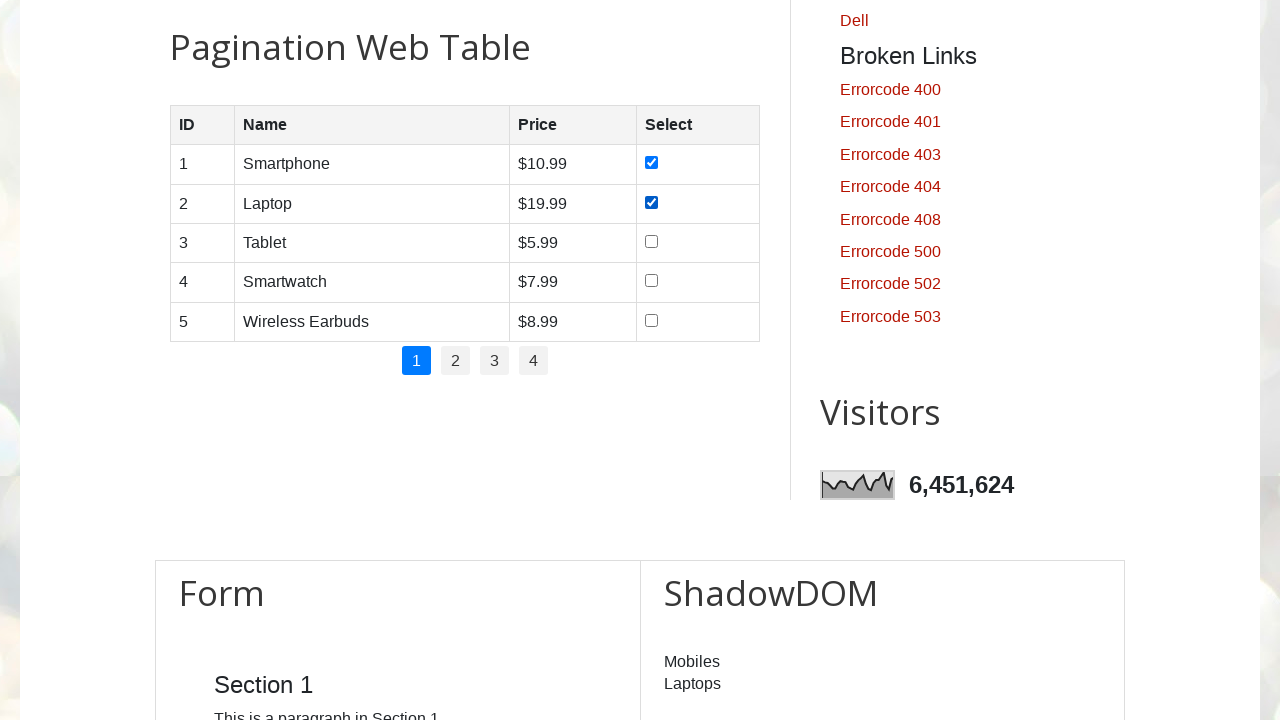

Checked checkbox for product row 3 at (651, 241) on xpath=//table[@id='productTable']/tbody/tr >> nth=2 >> td:nth-child(4) input
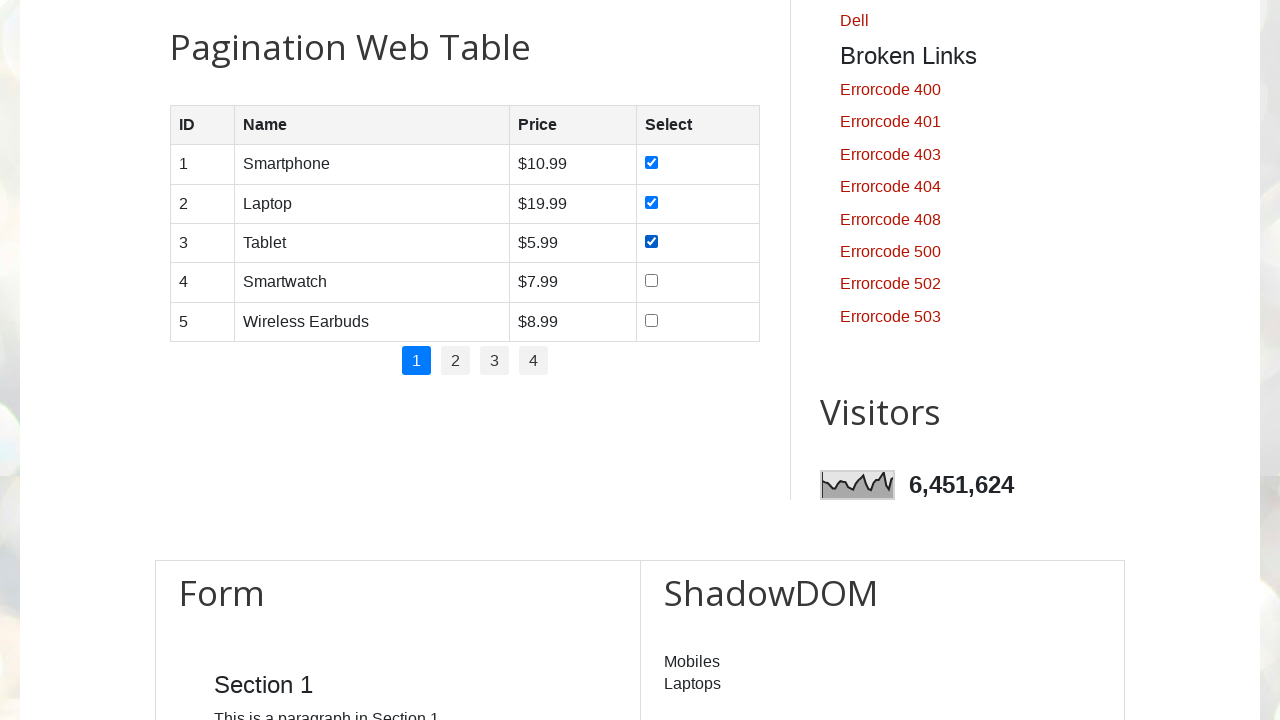

Checked checkbox for product row 4 at (651, 281) on xpath=//table[@id='productTable']/tbody/tr >> nth=3 >> td:nth-child(4) input
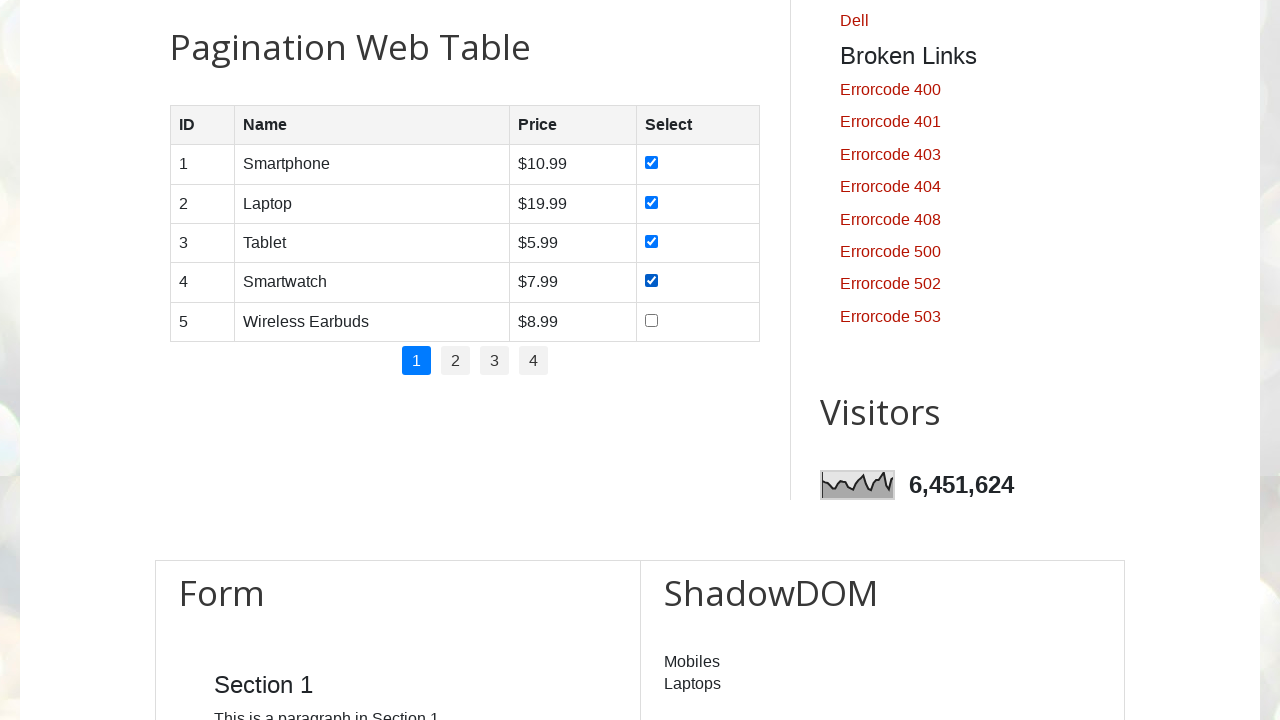

Checked checkbox for product row 5 at (651, 320) on xpath=//table[@id='productTable']/tbody/tr >> nth=4 >> td:nth-child(4) input
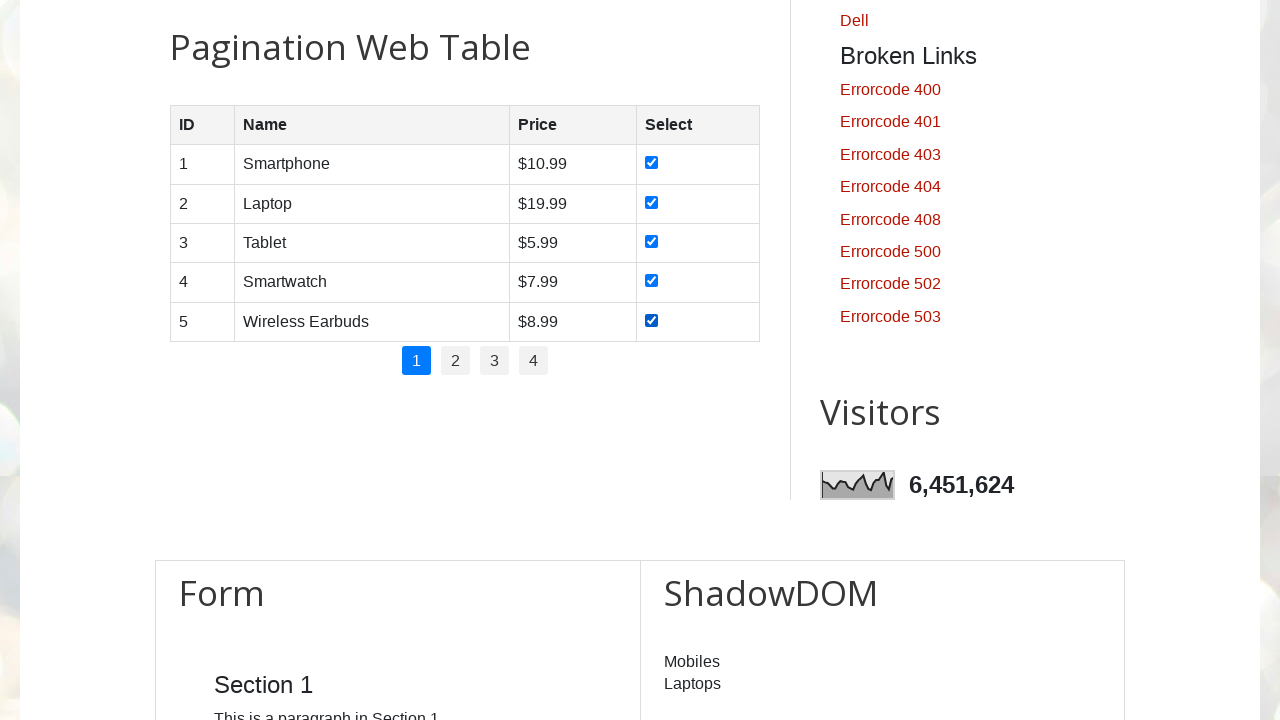

Clicked pagination link 2 at (456, 361) on ul#pagination li >> nth=1
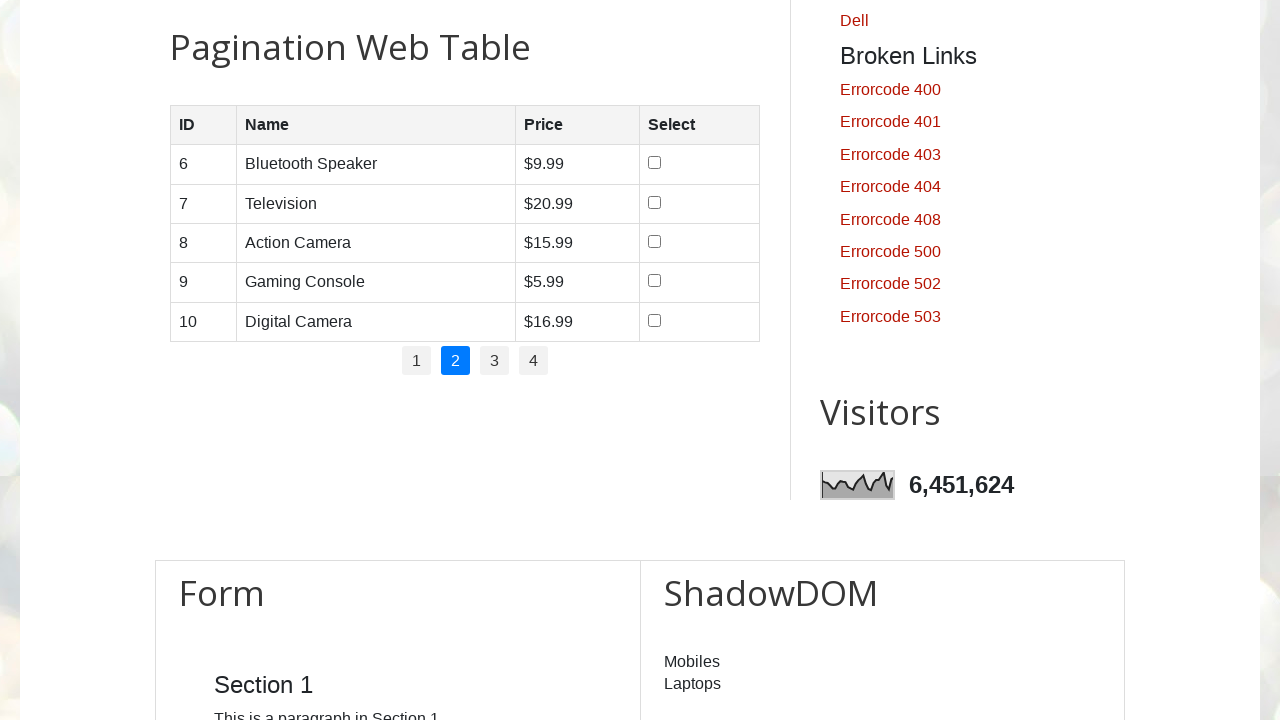

Waited for page content to load
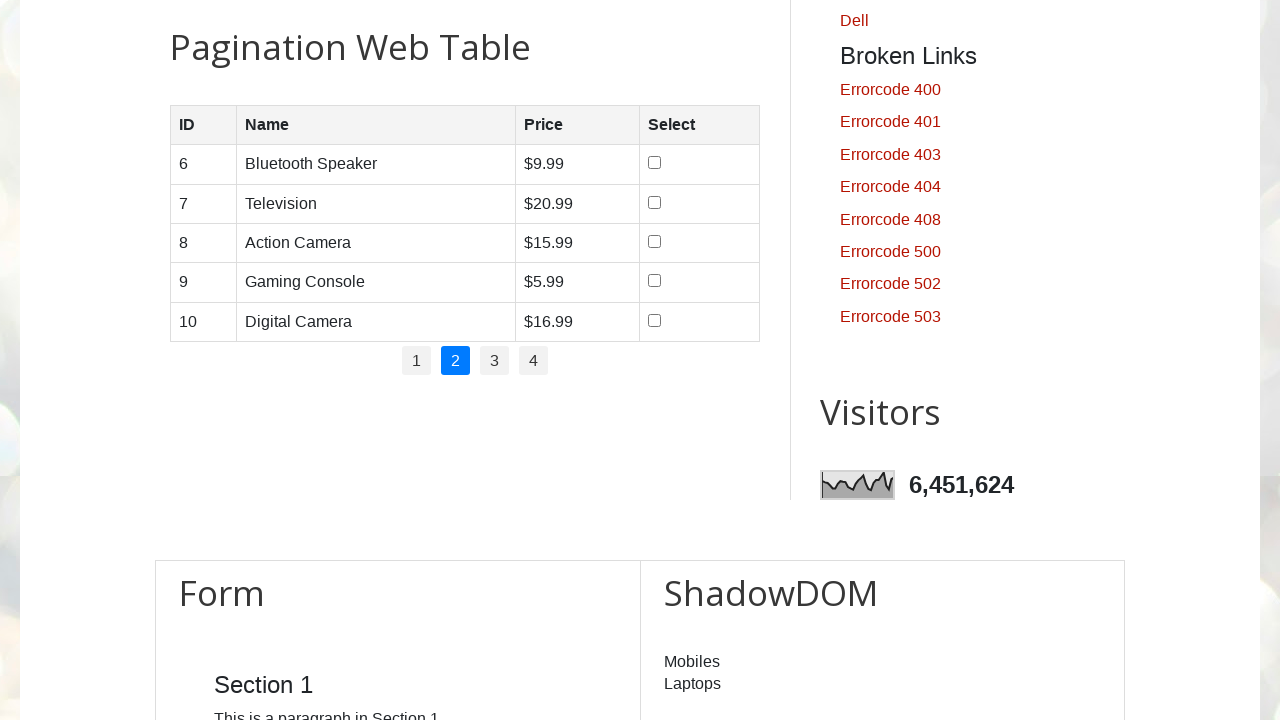

Located 5 product rows on current page
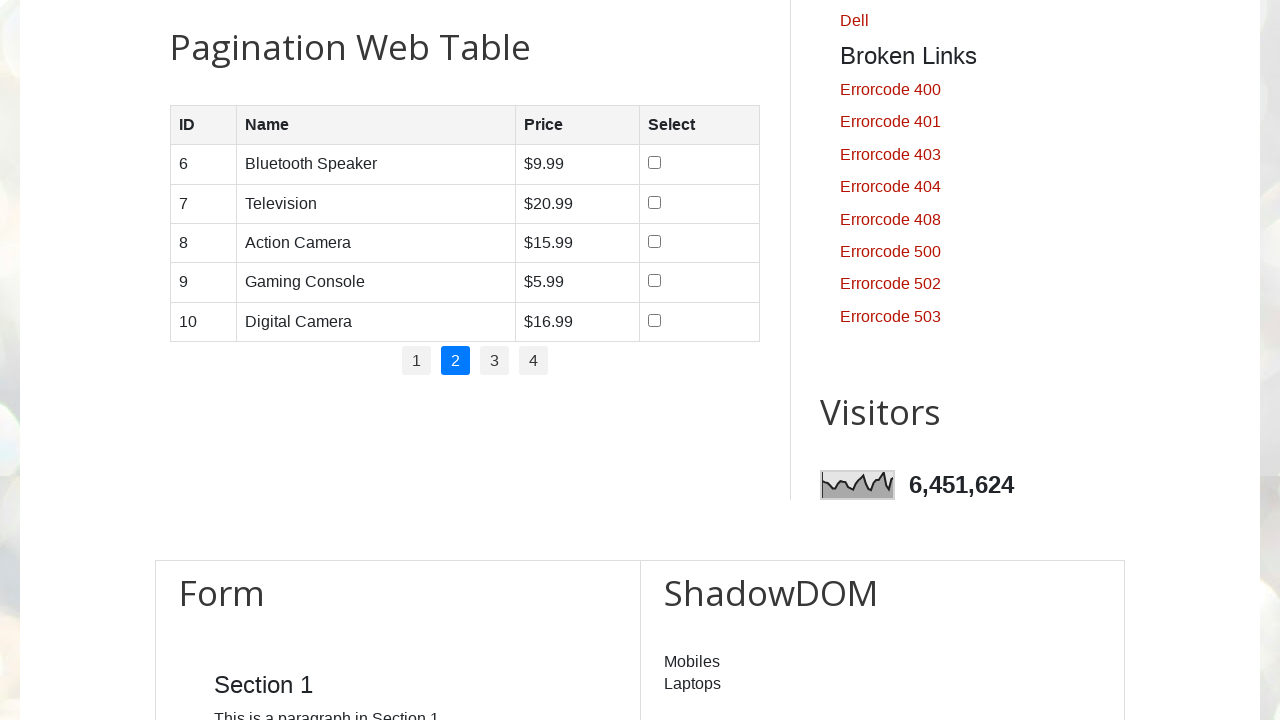

Checked checkbox for product row 1 at (654, 163) on xpath=//table[@id='productTable']/tbody/tr >> nth=0 >> td:nth-child(4) input
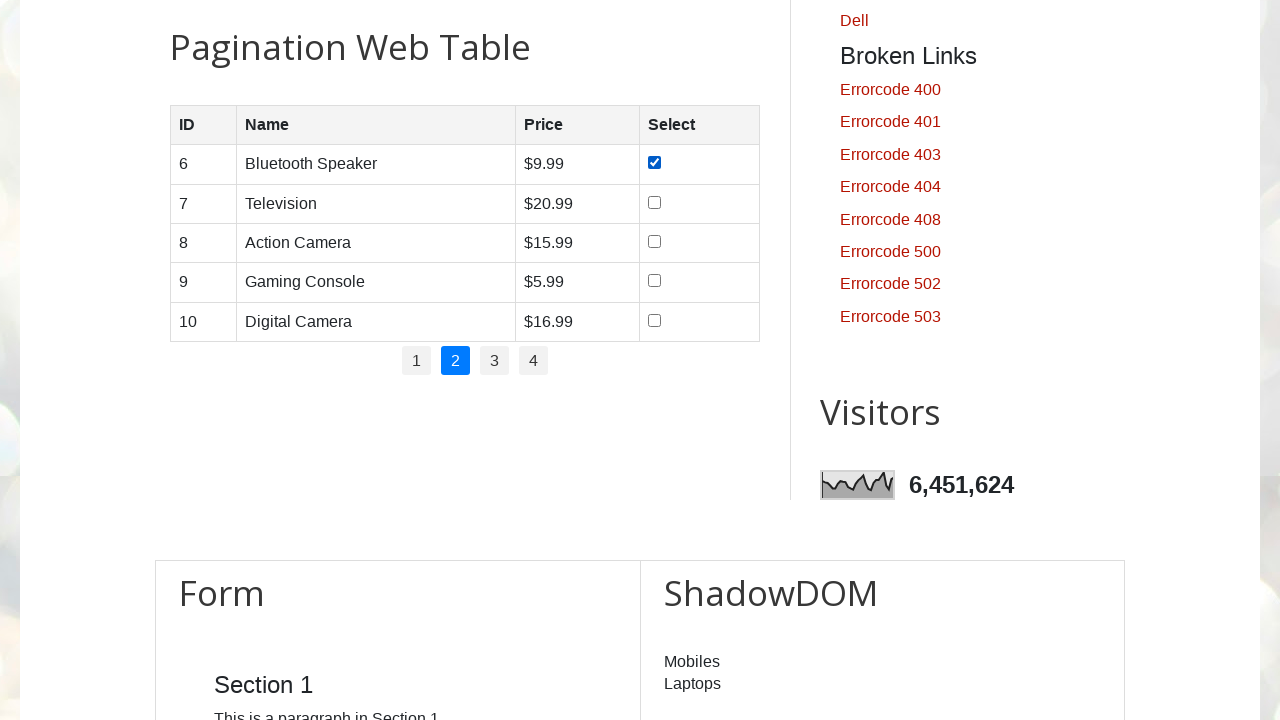

Checked checkbox for product row 2 at (654, 202) on xpath=//table[@id='productTable']/tbody/tr >> nth=1 >> td:nth-child(4) input
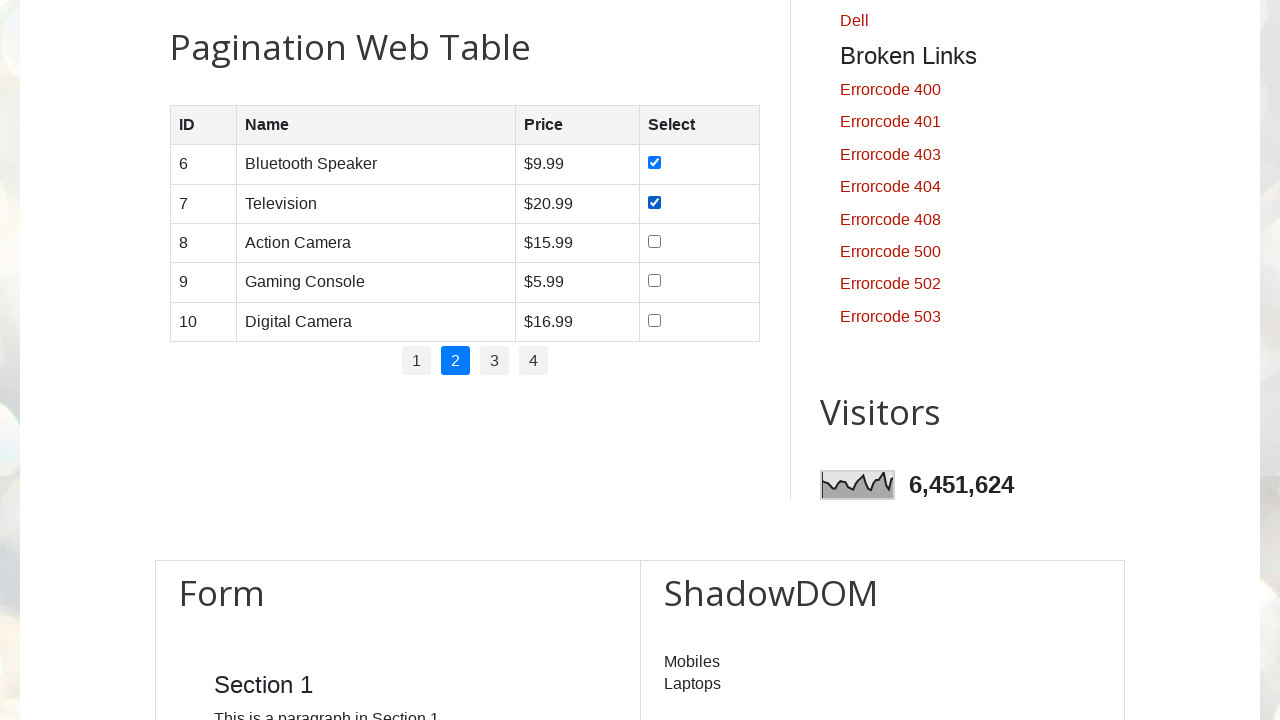

Checked checkbox for product row 3 at (654, 241) on xpath=//table[@id='productTable']/tbody/tr >> nth=2 >> td:nth-child(4) input
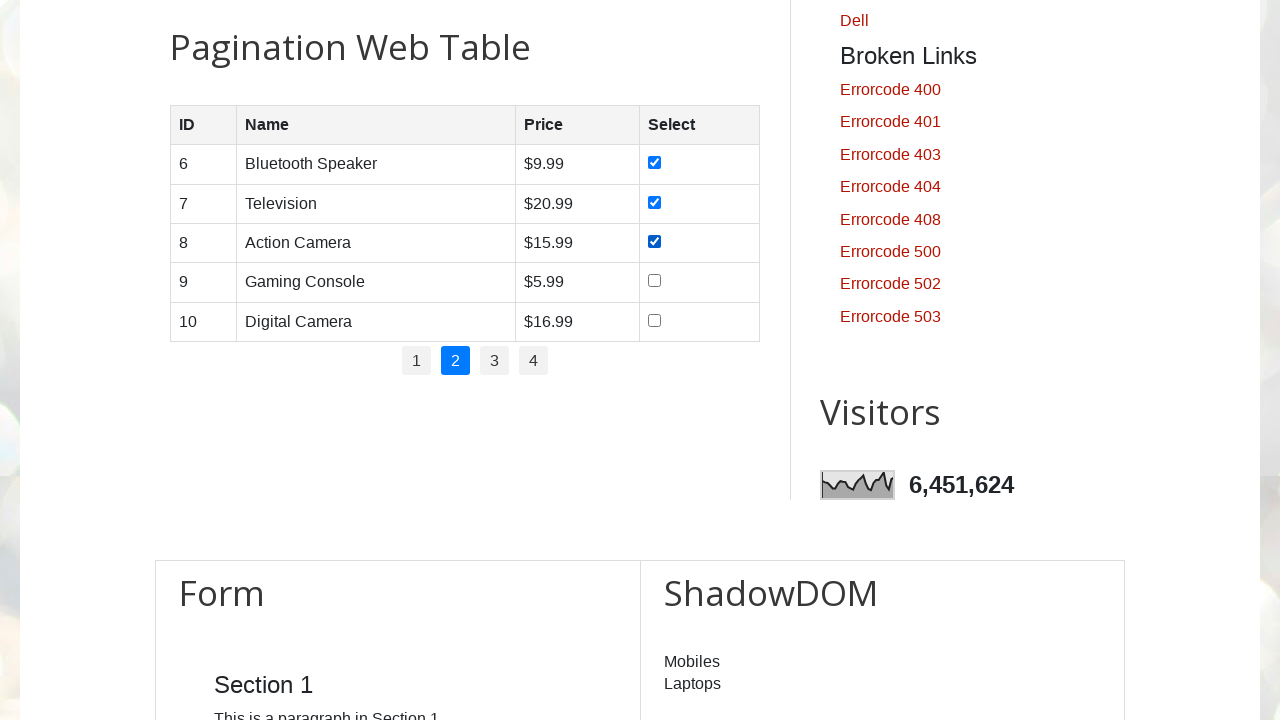

Checked checkbox for product row 4 at (654, 281) on xpath=//table[@id='productTable']/tbody/tr >> nth=3 >> td:nth-child(4) input
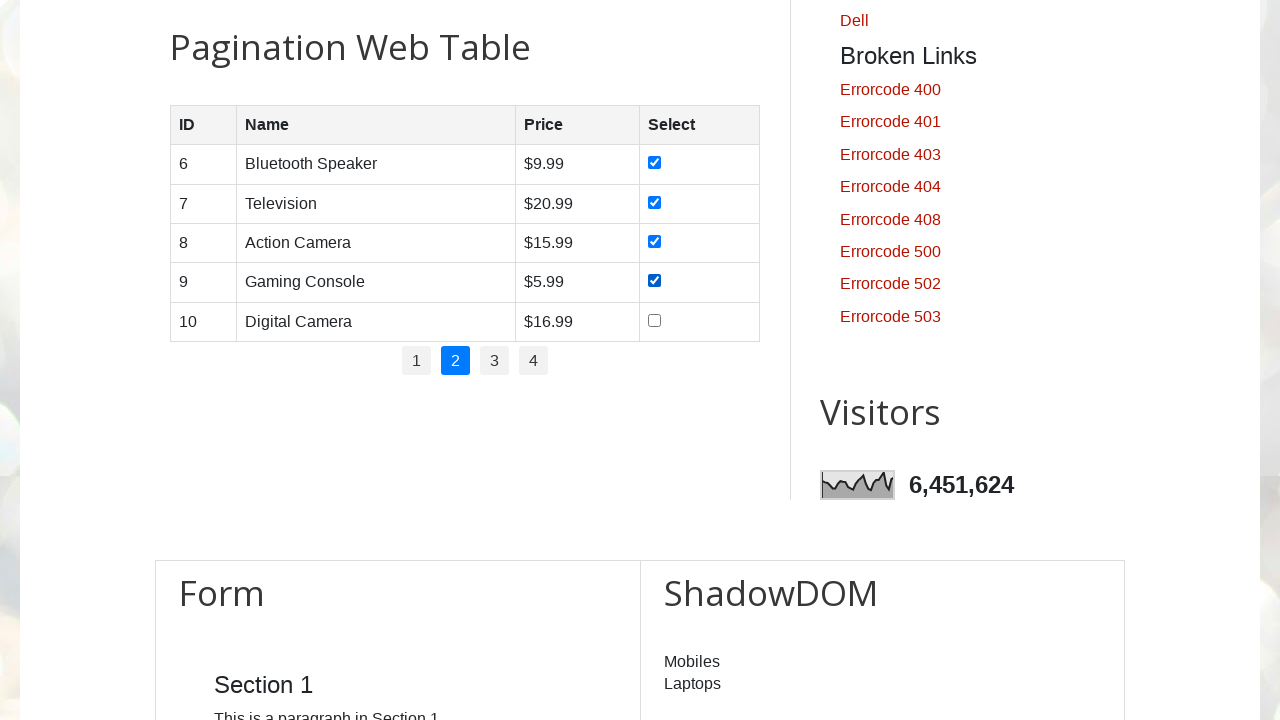

Checked checkbox for product row 5 at (654, 320) on xpath=//table[@id='productTable']/tbody/tr >> nth=4 >> td:nth-child(4) input
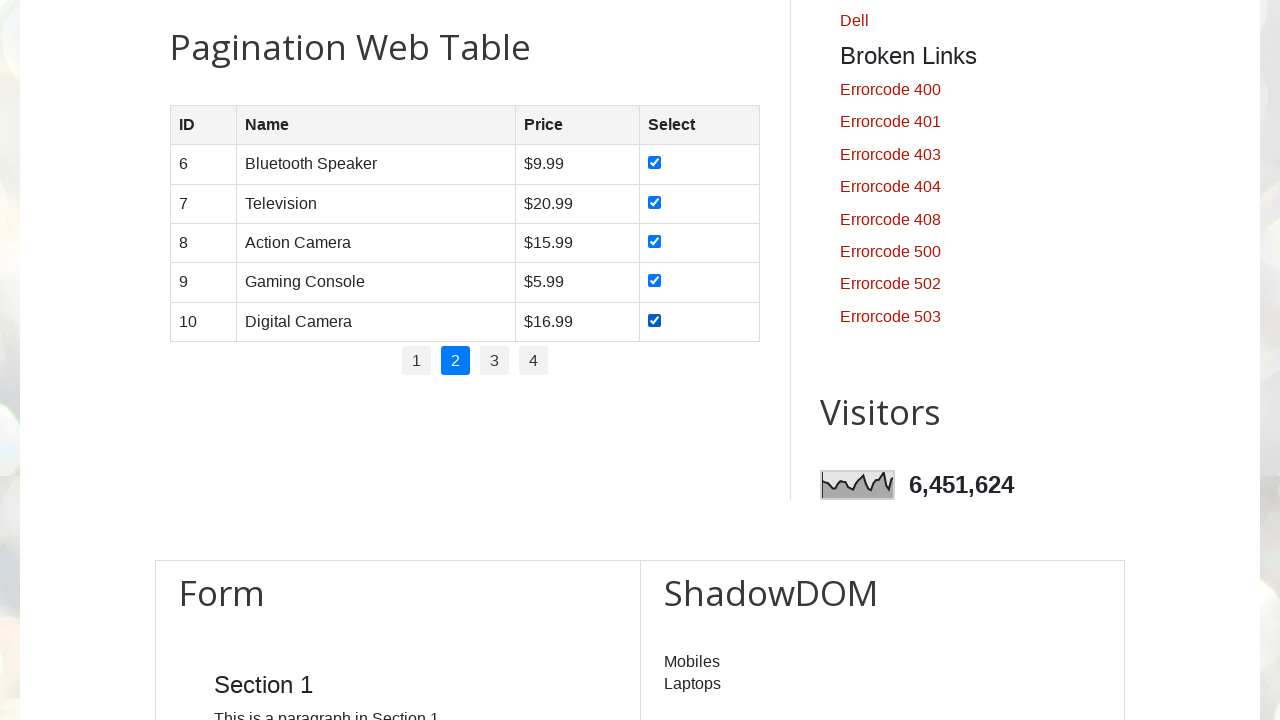

Clicked pagination link 3 at (494, 361) on ul#pagination li >> nth=2
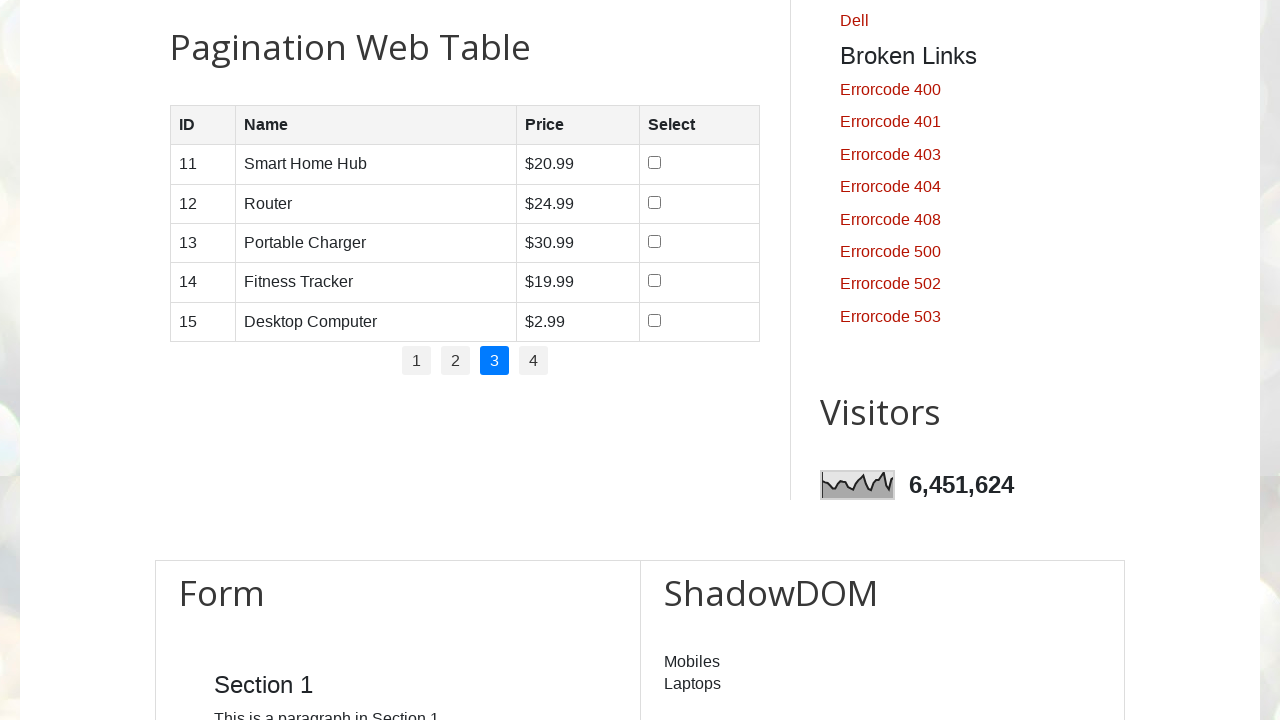

Waited for page content to load
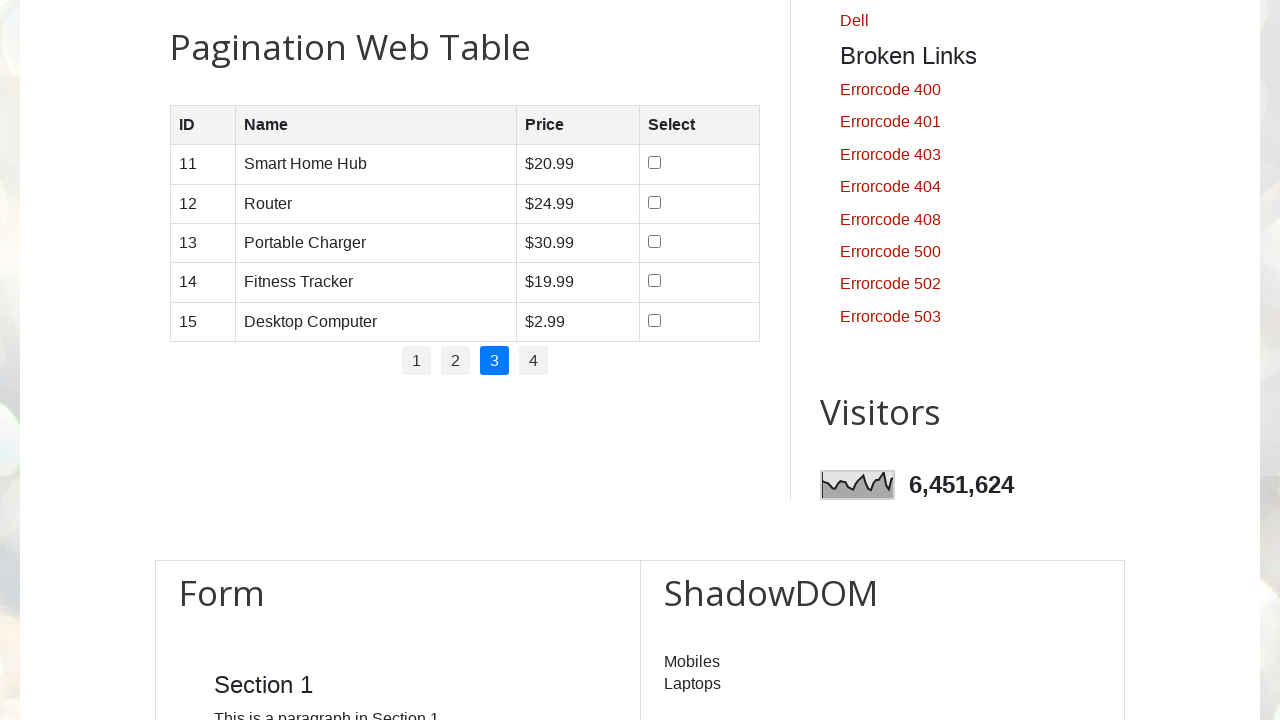

Located 5 product rows on current page
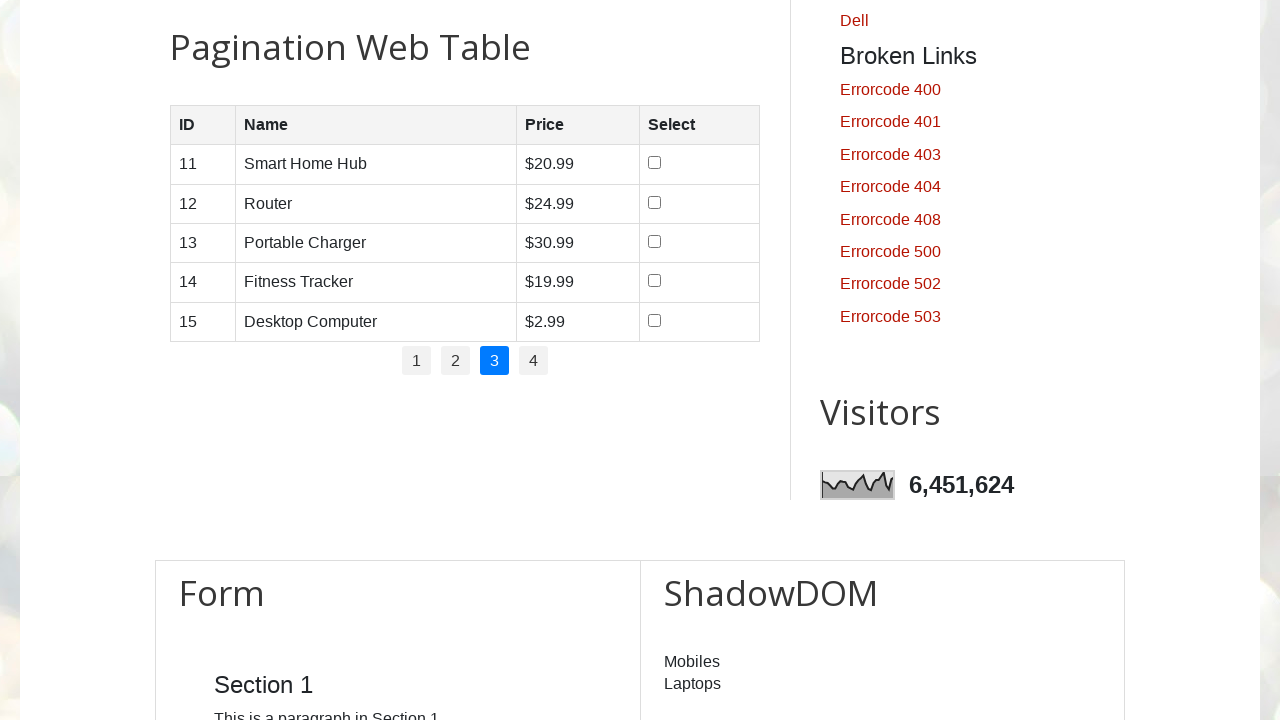

Checked checkbox for product row 1 at (655, 163) on xpath=//table[@id='productTable']/tbody/tr >> nth=0 >> td:nth-child(4) input
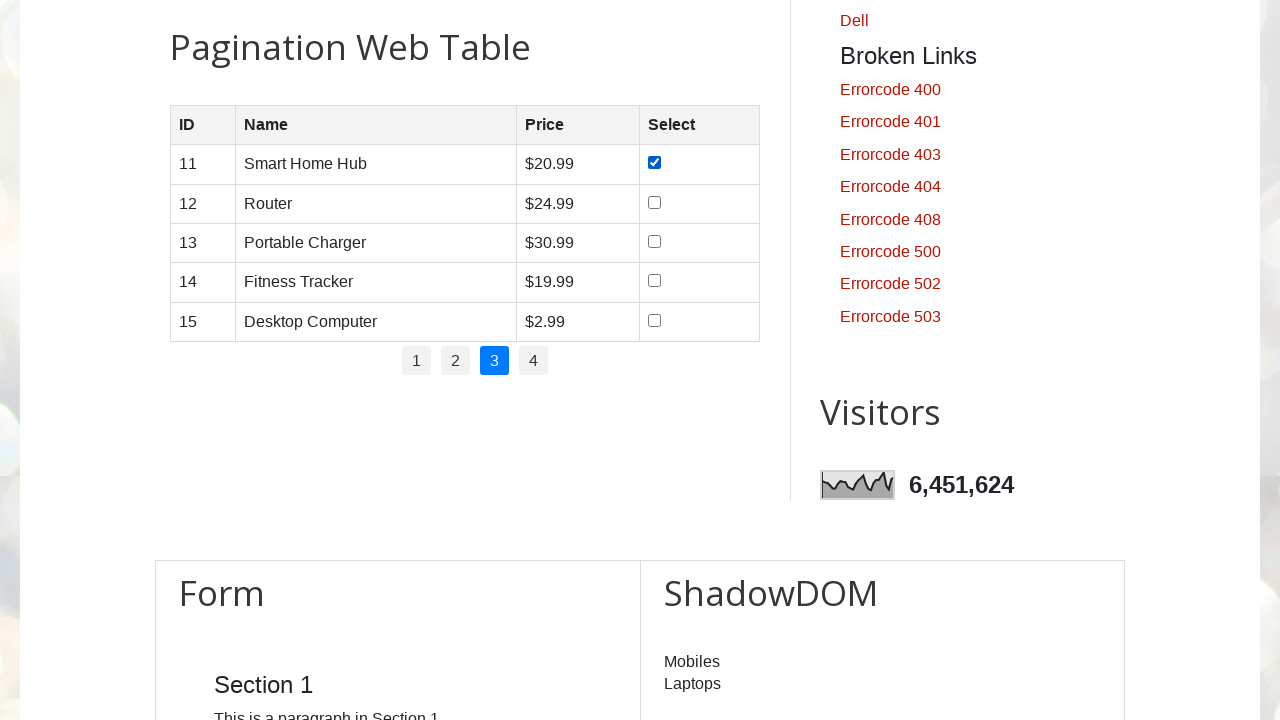

Checked checkbox for product row 2 at (655, 202) on xpath=//table[@id='productTable']/tbody/tr >> nth=1 >> td:nth-child(4) input
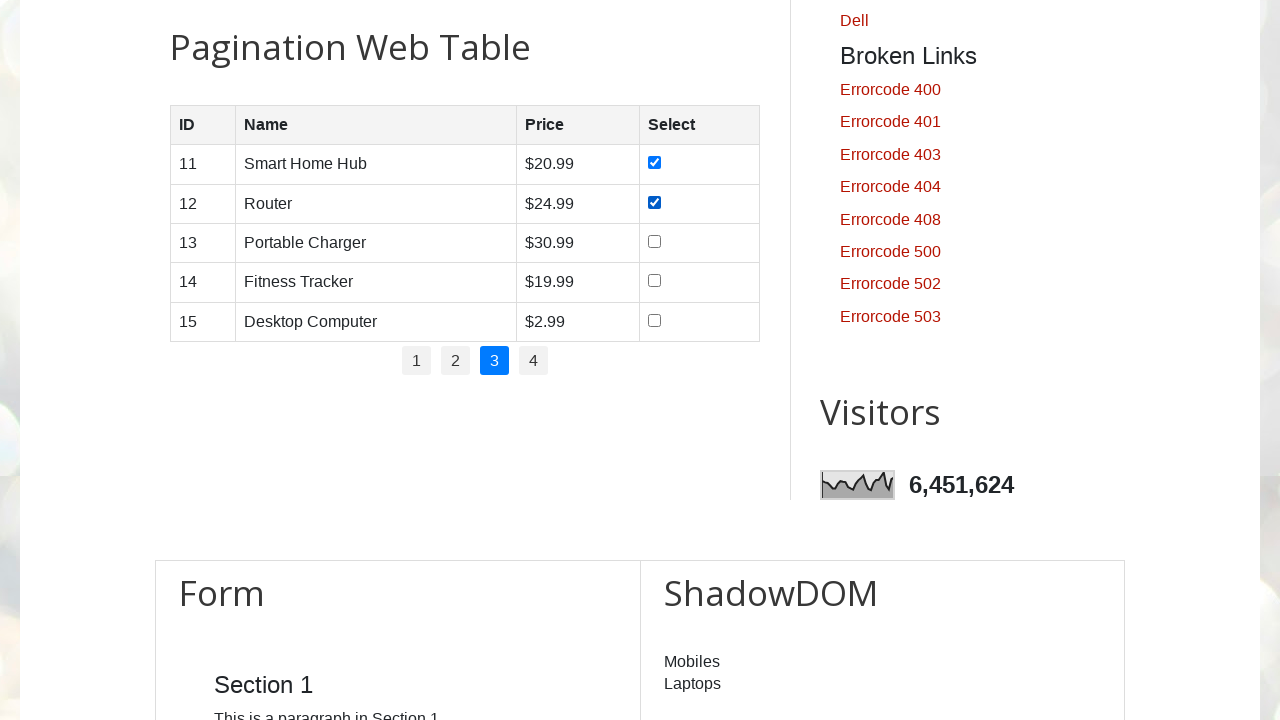

Checked checkbox for product row 3 at (655, 241) on xpath=//table[@id='productTable']/tbody/tr >> nth=2 >> td:nth-child(4) input
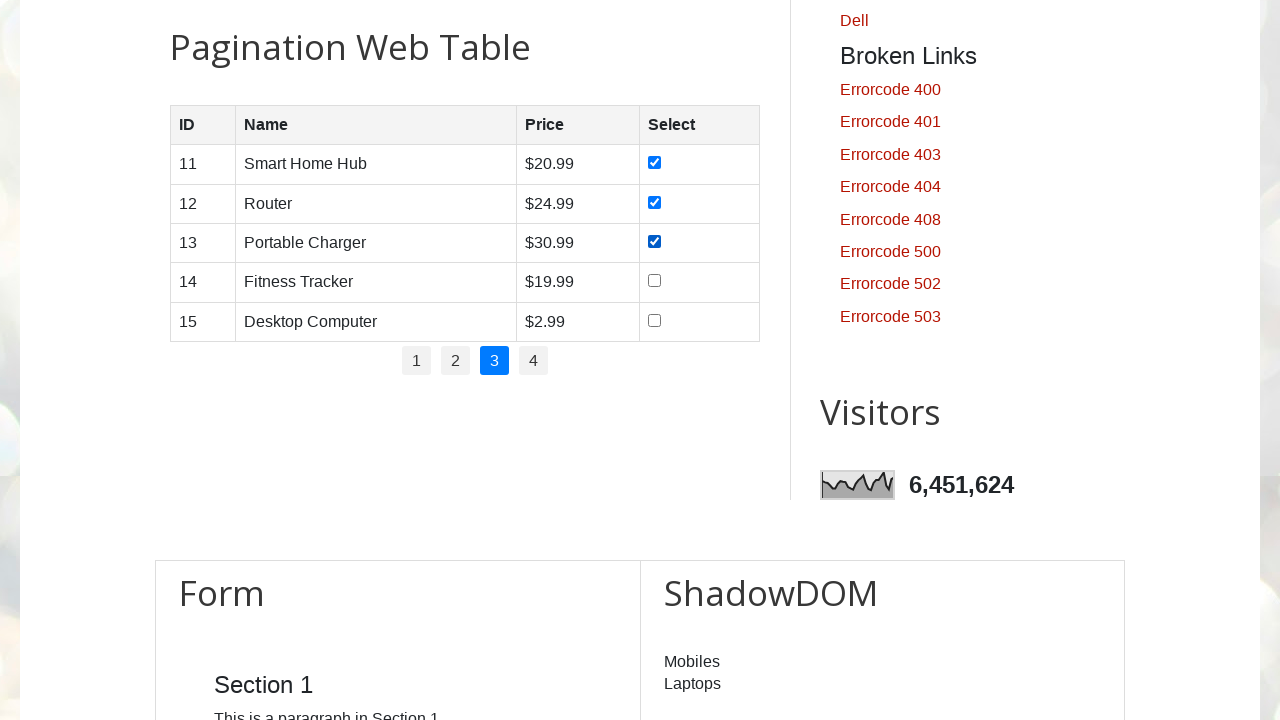

Checked checkbox for product row 4 at (655, 281) on xpath=//table[@id='productTable']/tbody/tr >> nth=3 >> td:nth-child(4) input
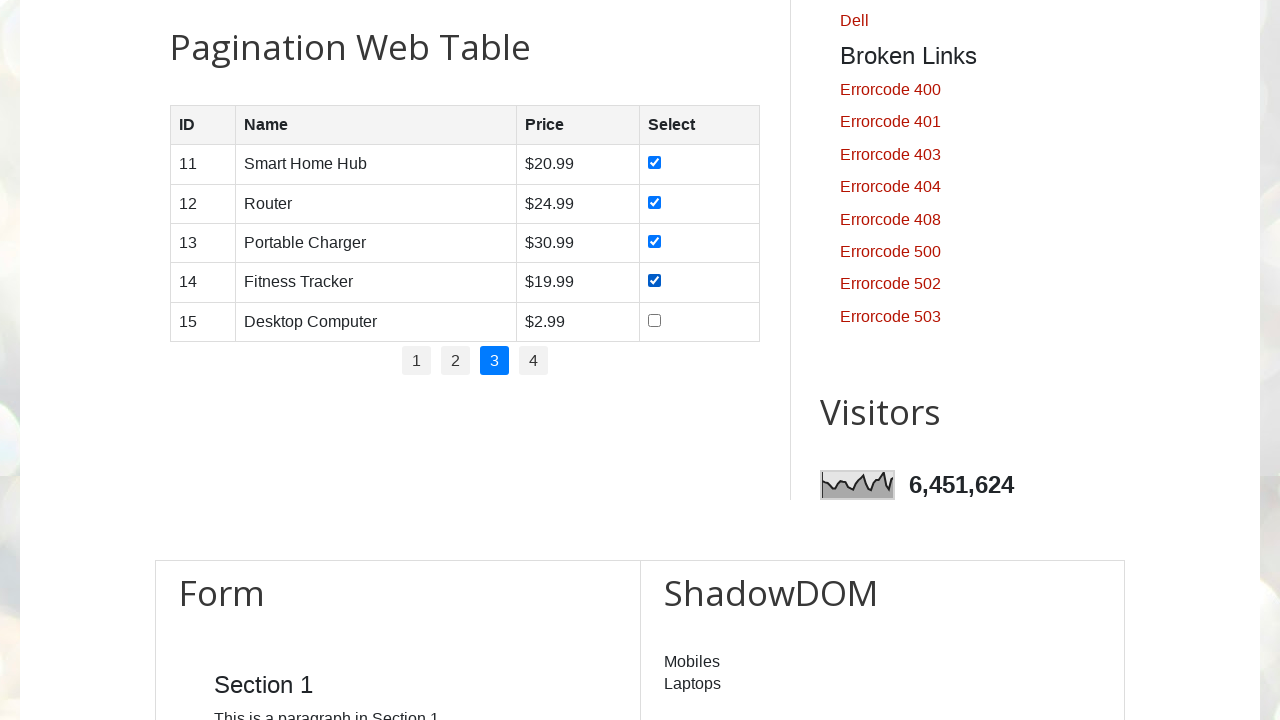

Checked checkbox for product row 5 at (655, 320) on xpath=//table[@id='productTable']/tbody/tr >> nth=4 >> td:nth-child(4) input
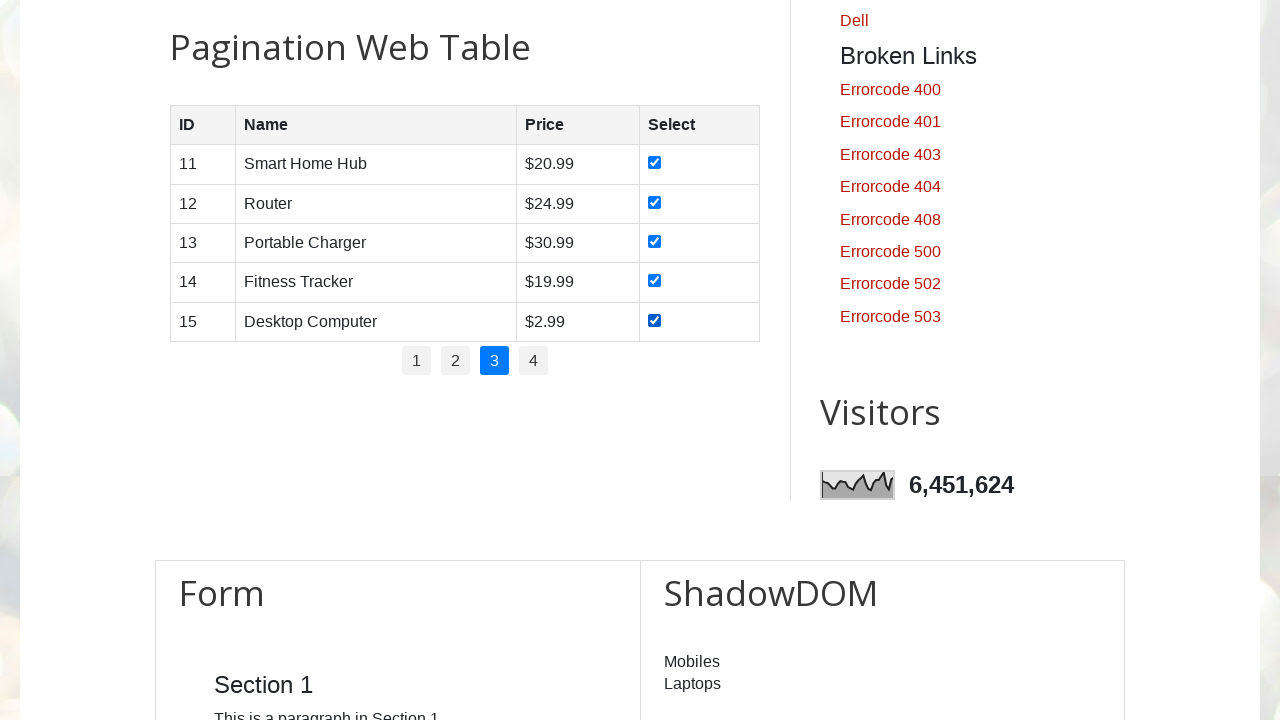

Clicked pagination link 4 at (534, 361) on ul#pagination li >> nth=3
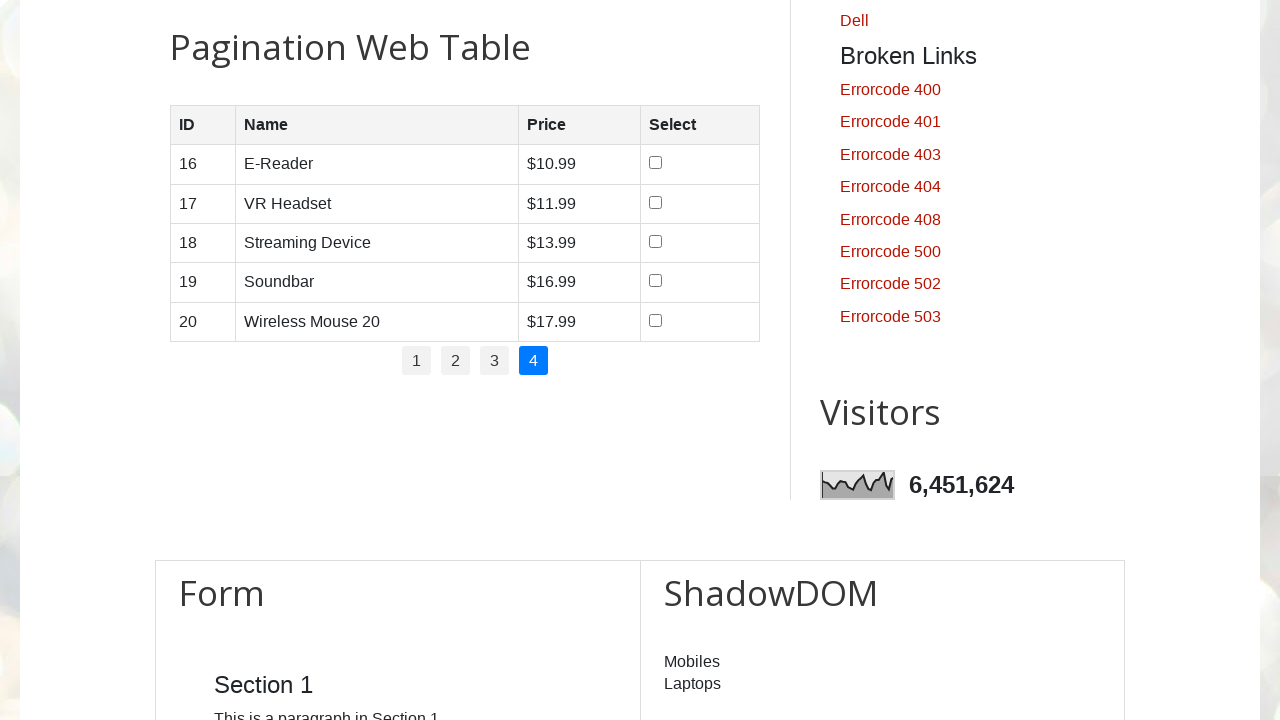

Waited for page content to load
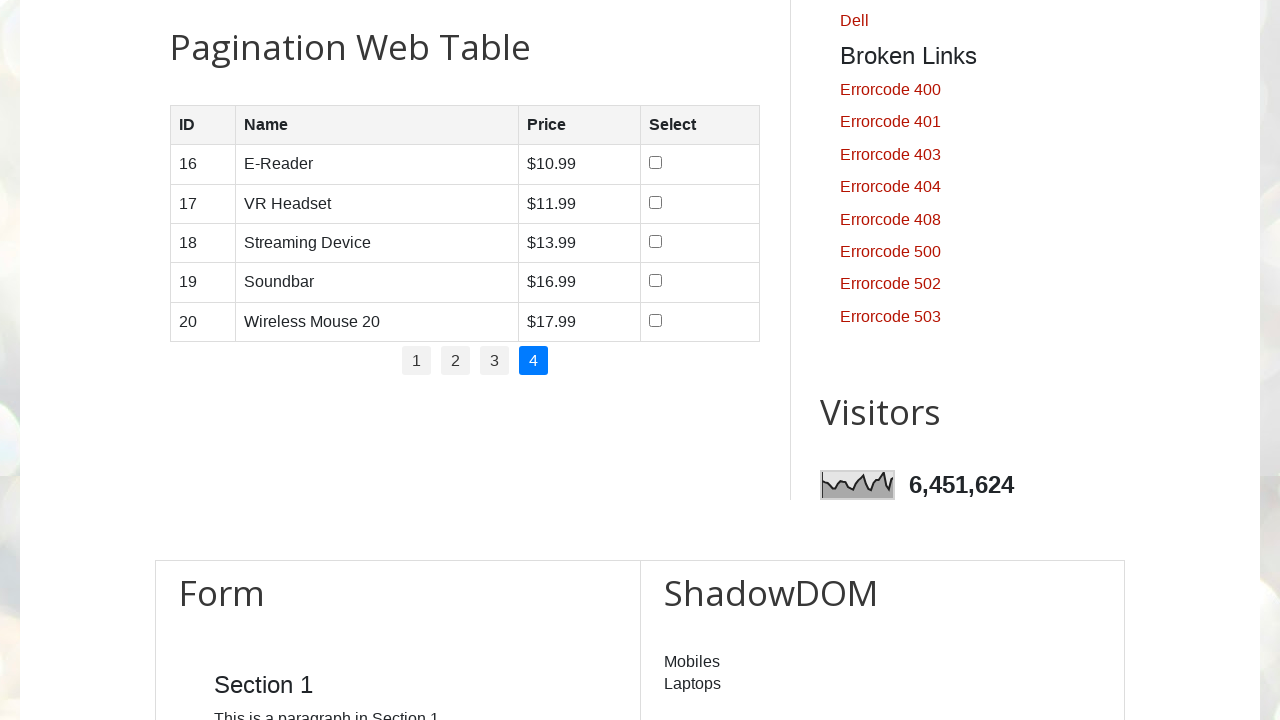

Located 5 product rows on current page
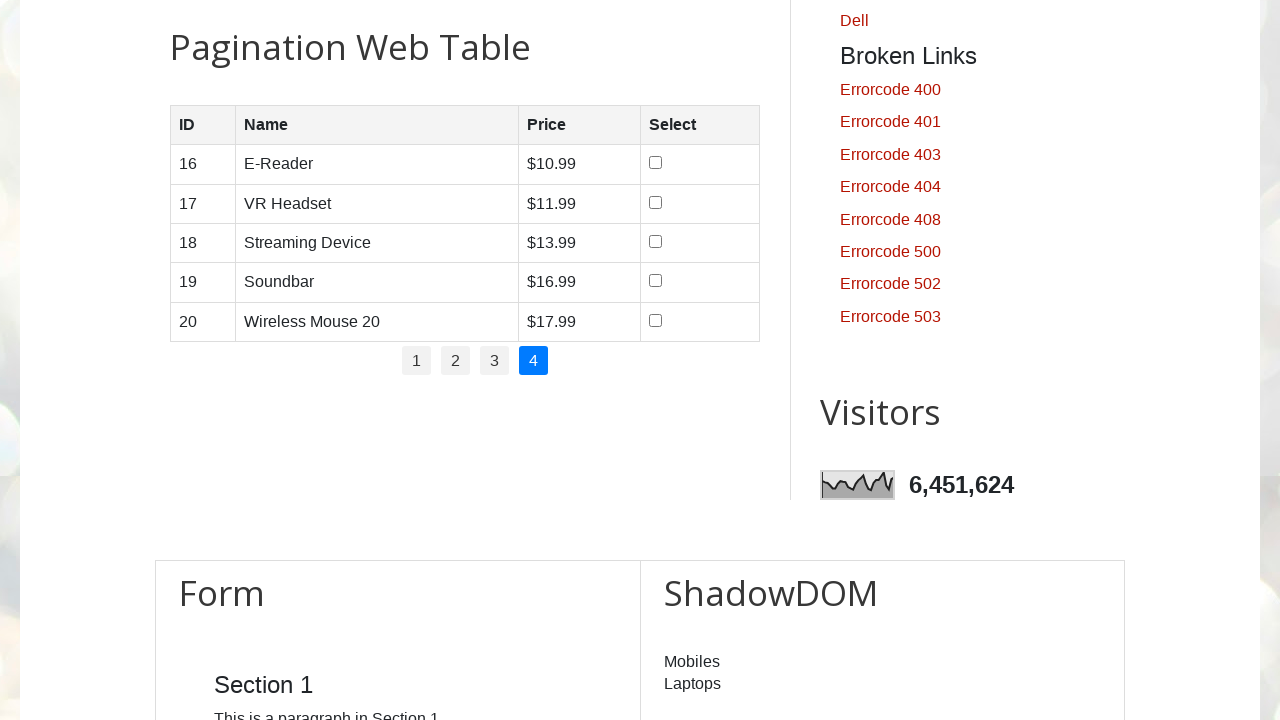

Checked checkbox for product row 1 at (656, 163) on xpath=//table[@id='productTable']/tbody/tr >> nth=0 >> td:nth-child(4) input
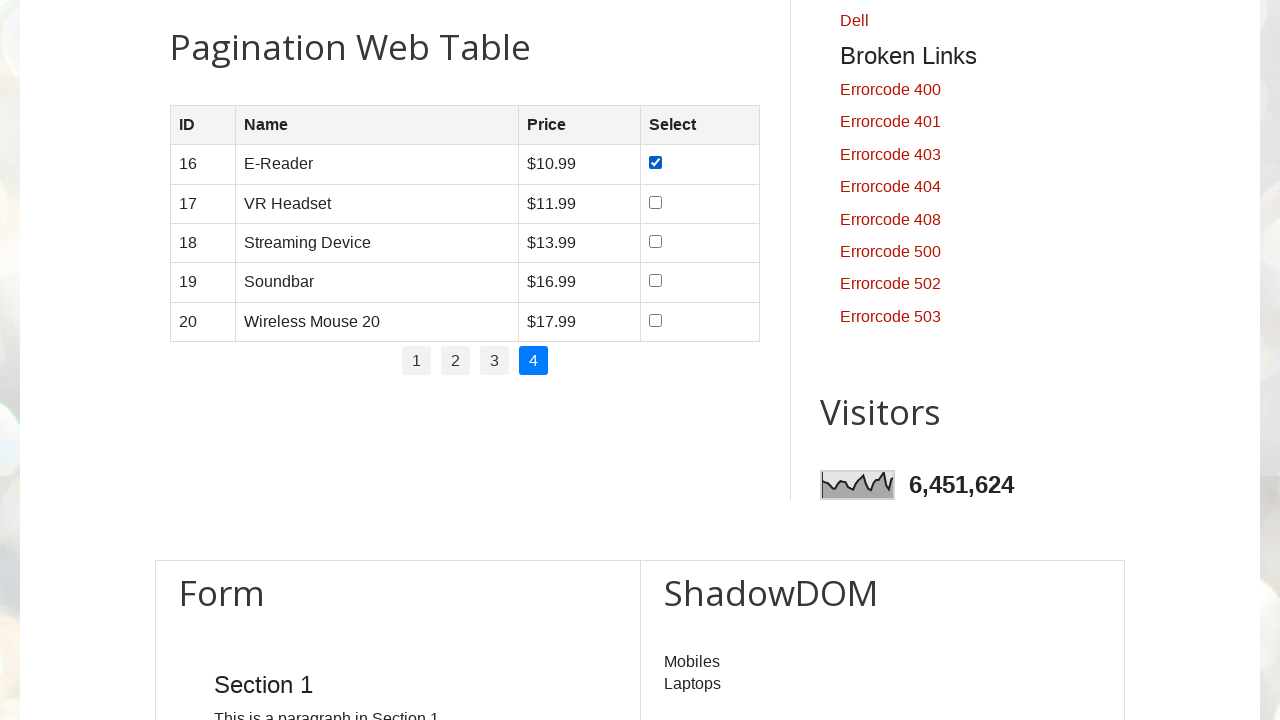

Checked checkbox for product row 2 at (656, 202) on xpath=//table[@id='productTable']/tbody/tr >> nth=1 >> td:nth-child(4) input
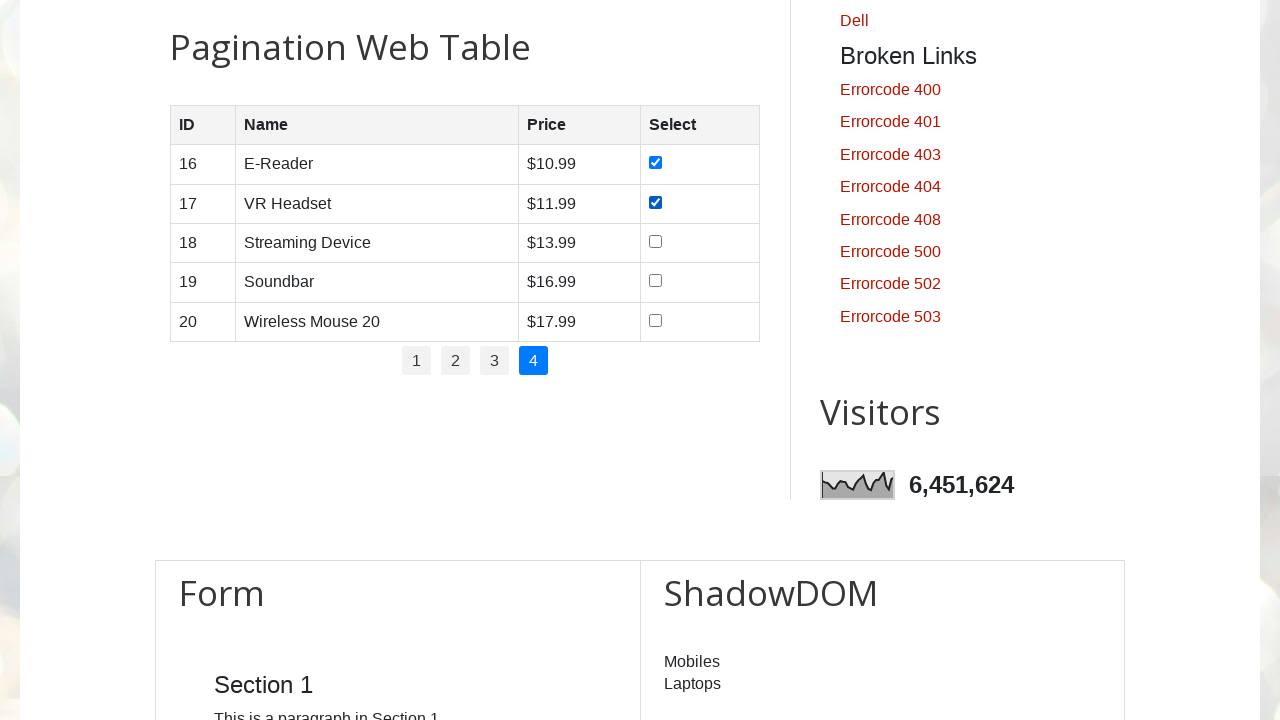

Checked checkbox for product row 3 at (656, 241) on xpath=//table[@id='productTable']/tbody/tr >> nth=2 >> td:nth-child(4) input
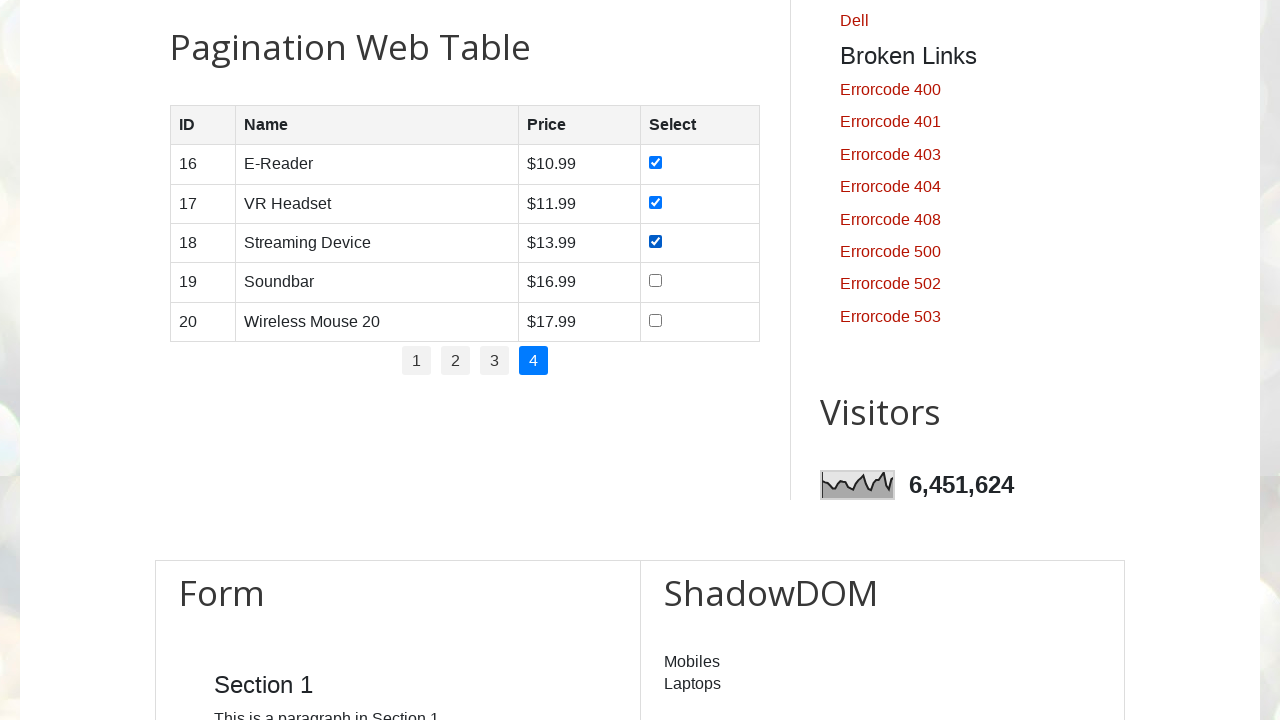

Checked checkbox for product row 4 at (656, 281) on xpath=//table[@id='productTable']/tbody/tr >> nth=3 >> td:nth-child(4) input
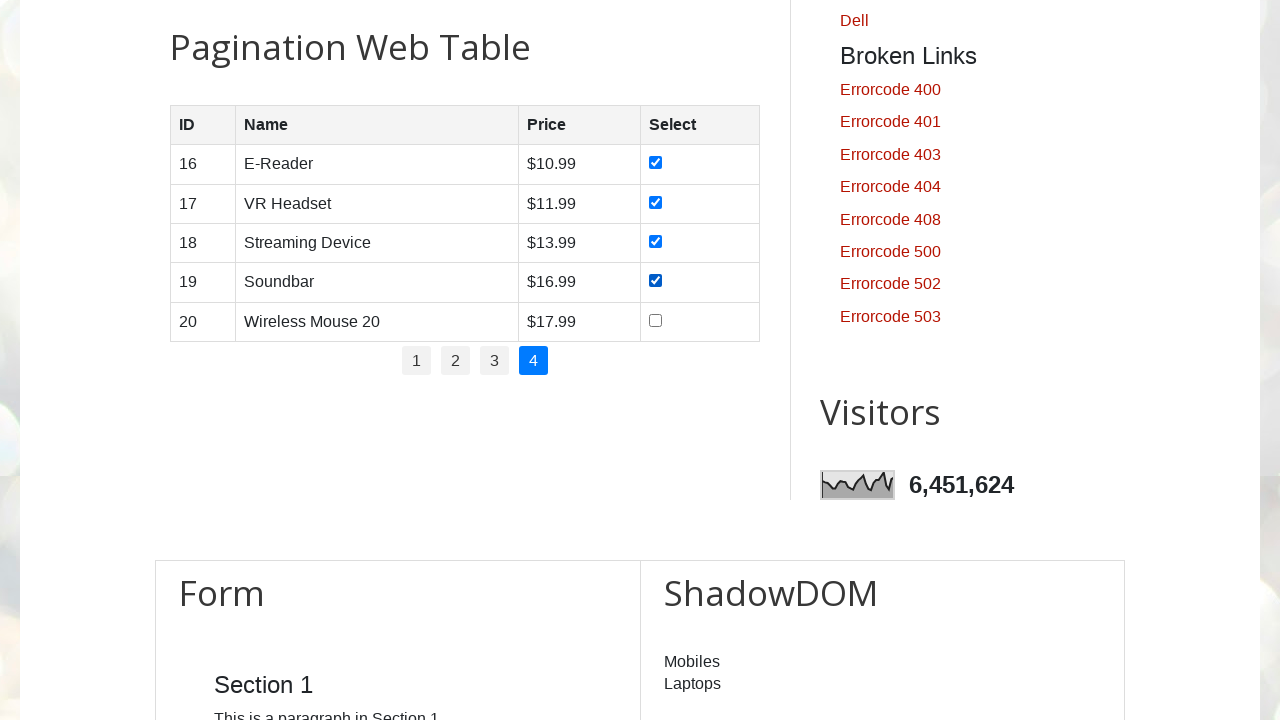

Checked checkbox for product row 5 at (656, 320) on xpath=//table[@id='productTable']/tbody/tr >> nth=4 >> td:nth-child(4) input
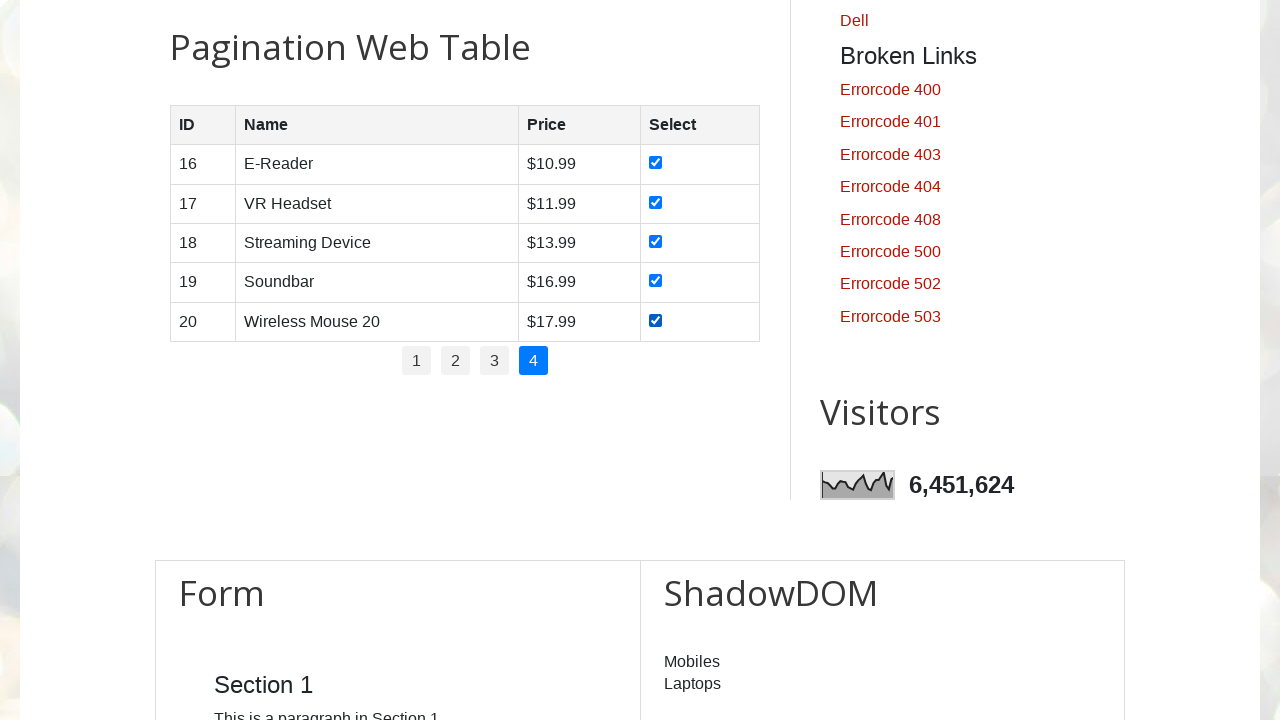

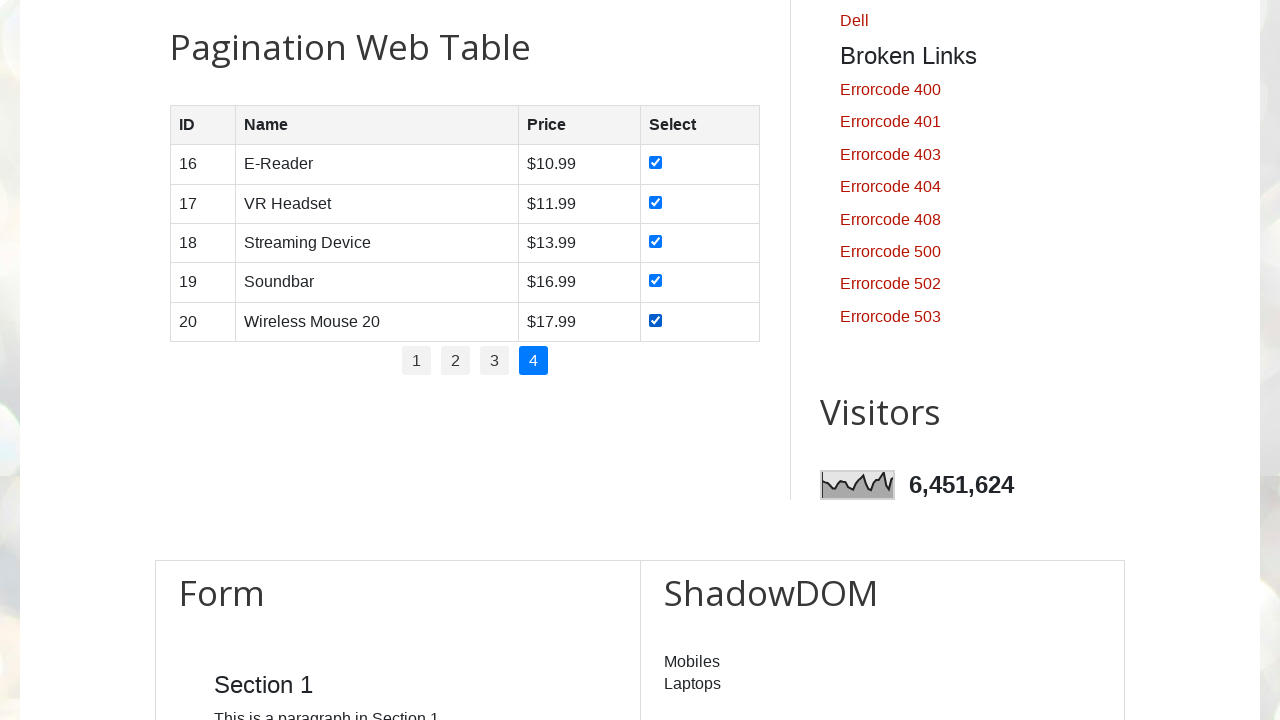